Tests entry ad modal by navigating to the page and closing the modal

Starting URL: https://the-internet.herokuapp.com/

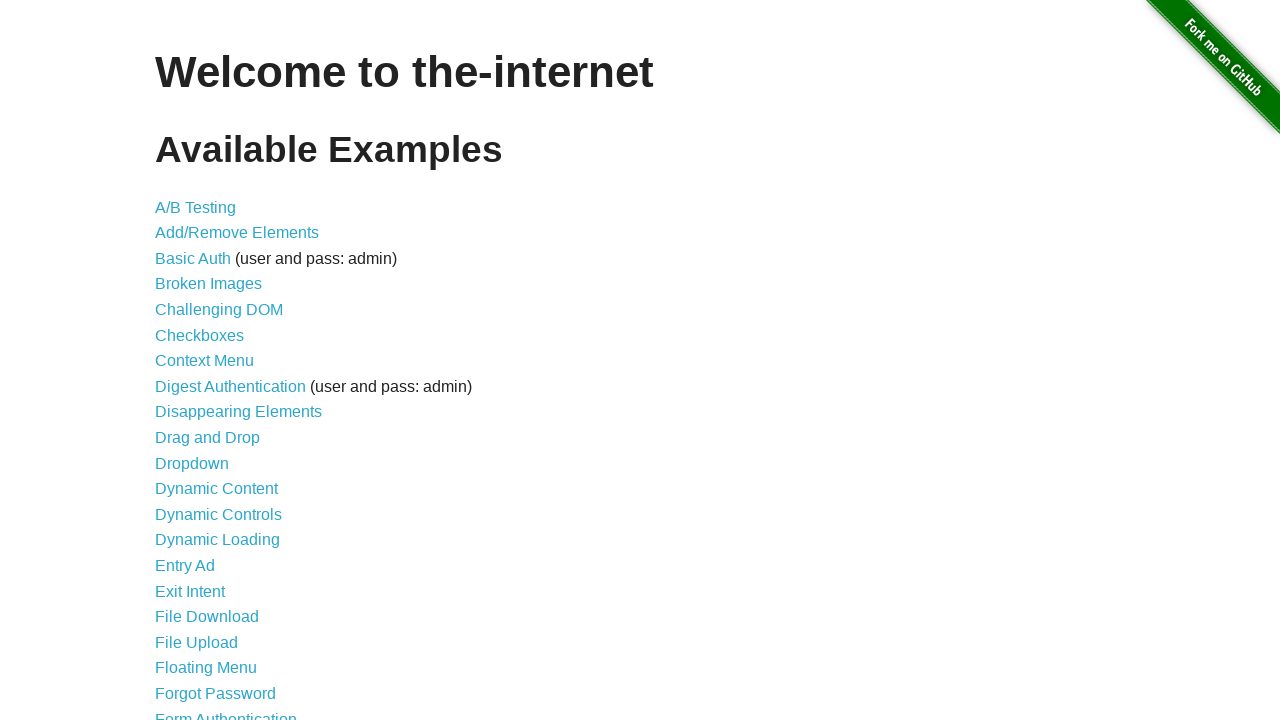

Clicked on Entry Ad link at (185, 566) on xpath=//a[text()='Entry Ad']
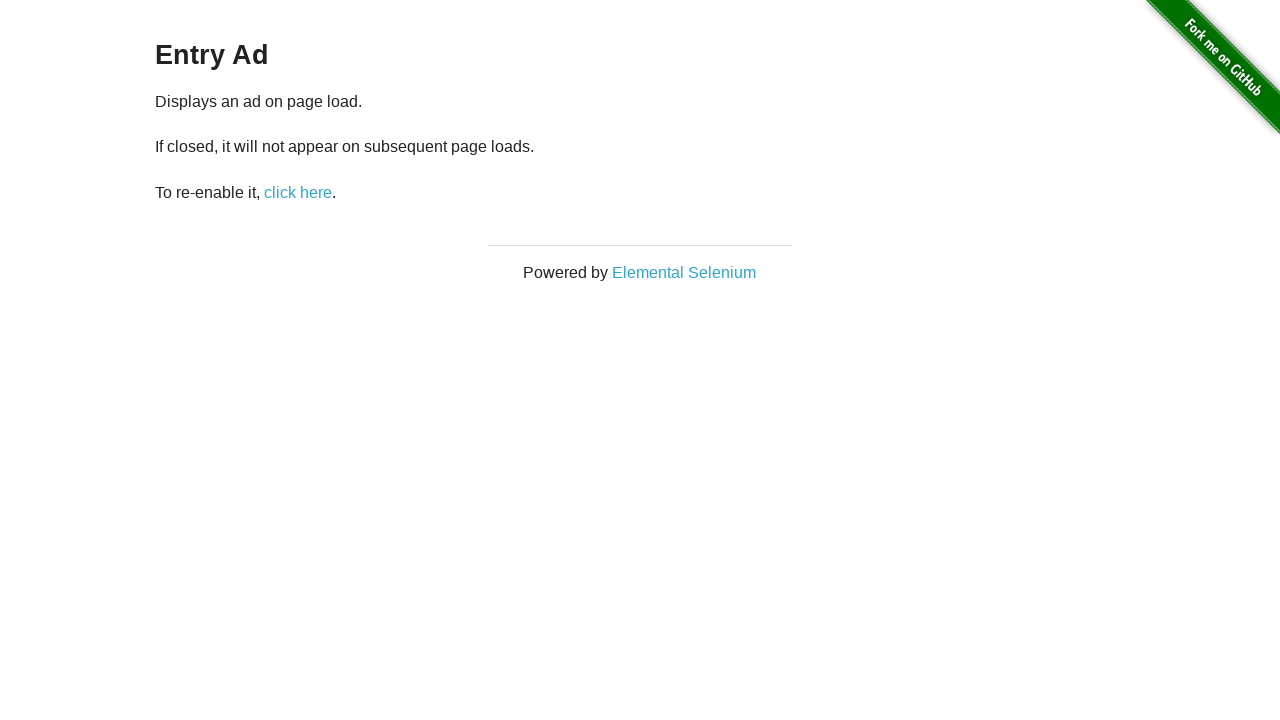

Entry ad modal appeared
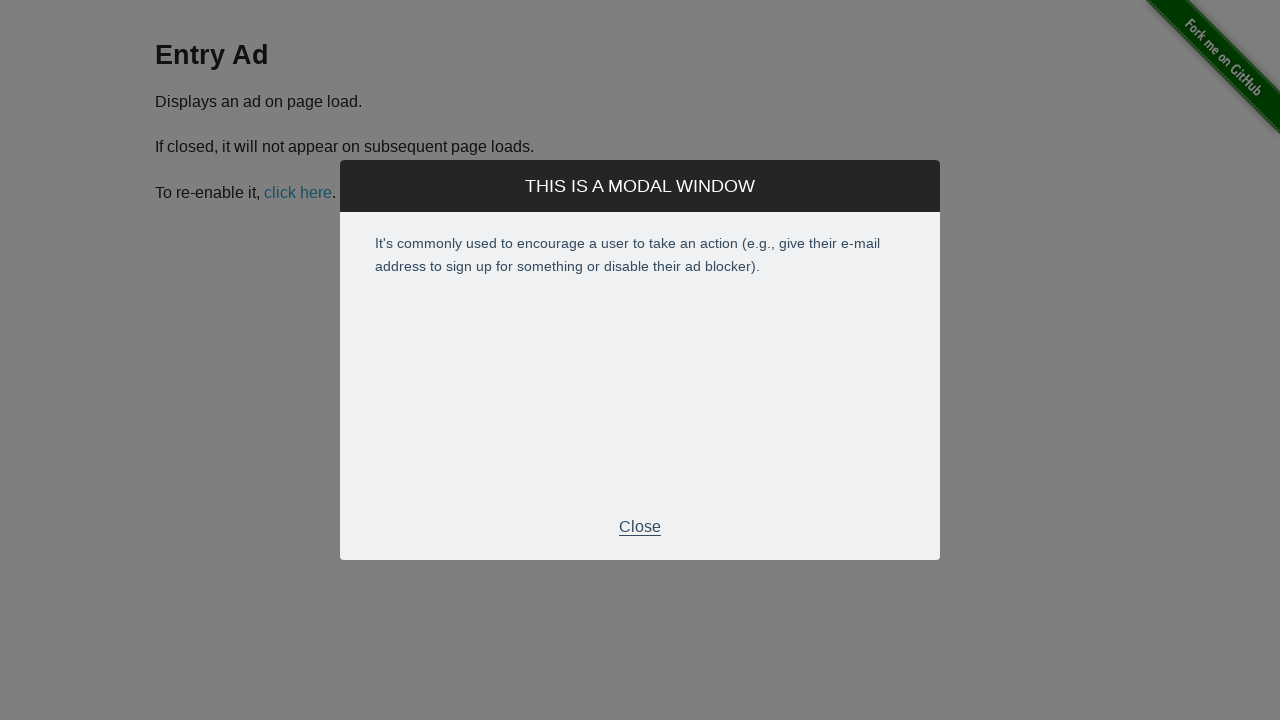

Clicked Close button to dismiss entry ad modal at (640, 527) on xpath=//p[text()='Close']
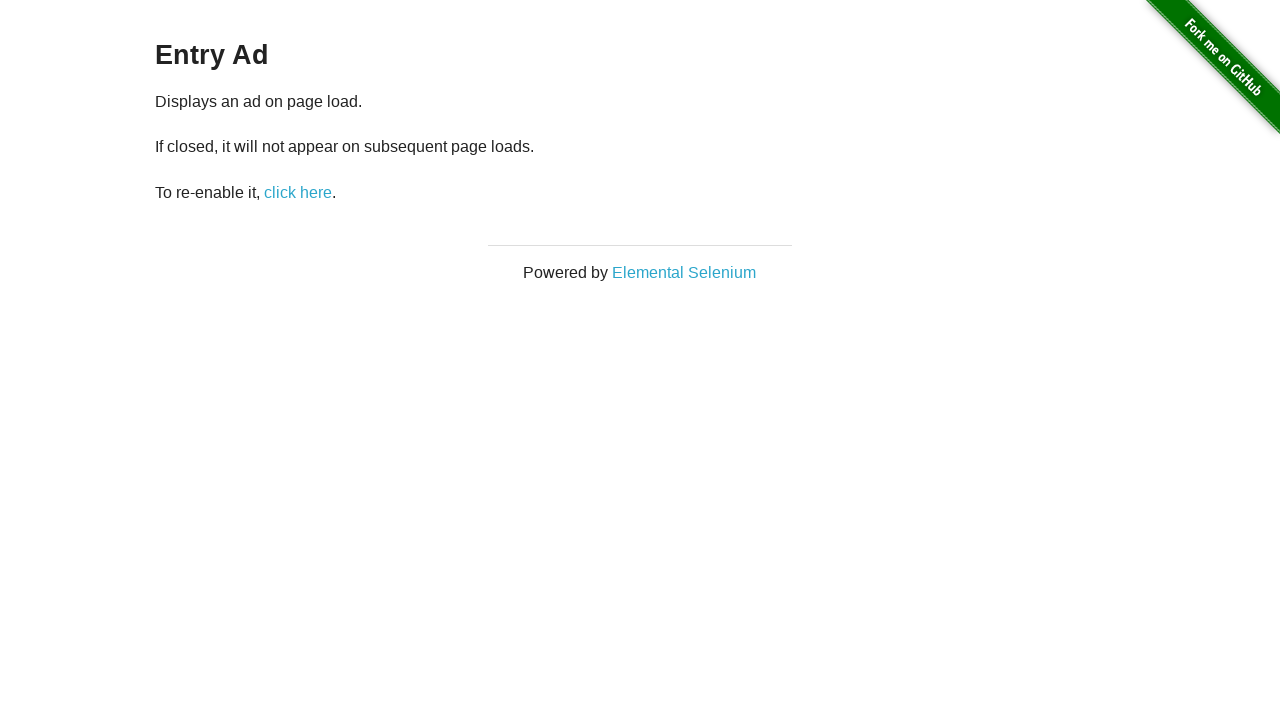

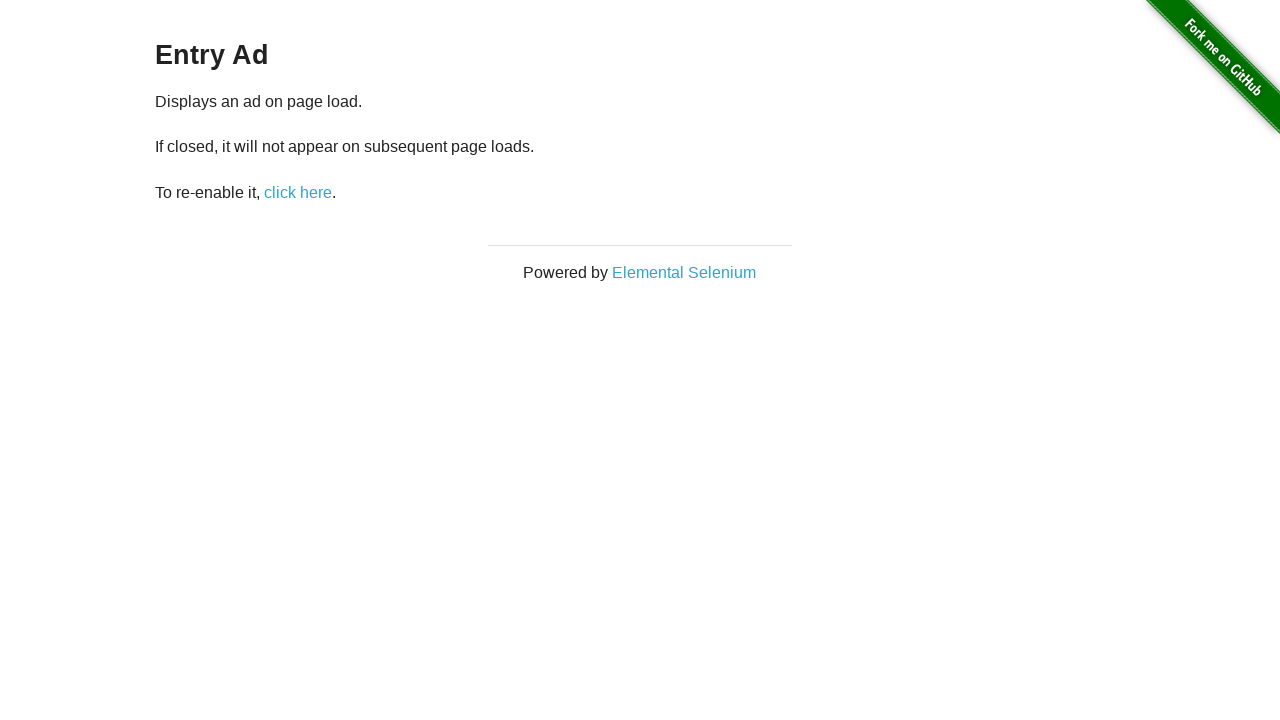